Tests marking all todo items as completed using the toggle-all checkbox

Starting URL: https://demo.playwright.dev/todomvc

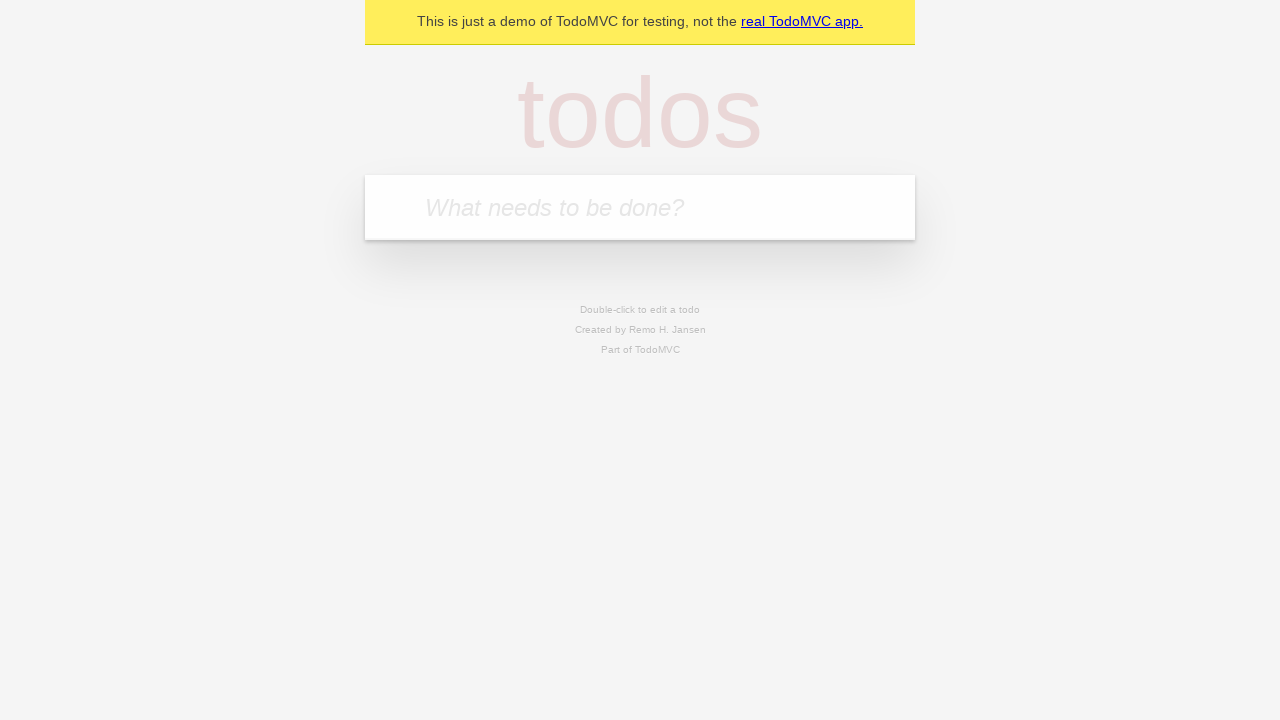

Filled new-todo field with 'buy some cheese' on .new-todo
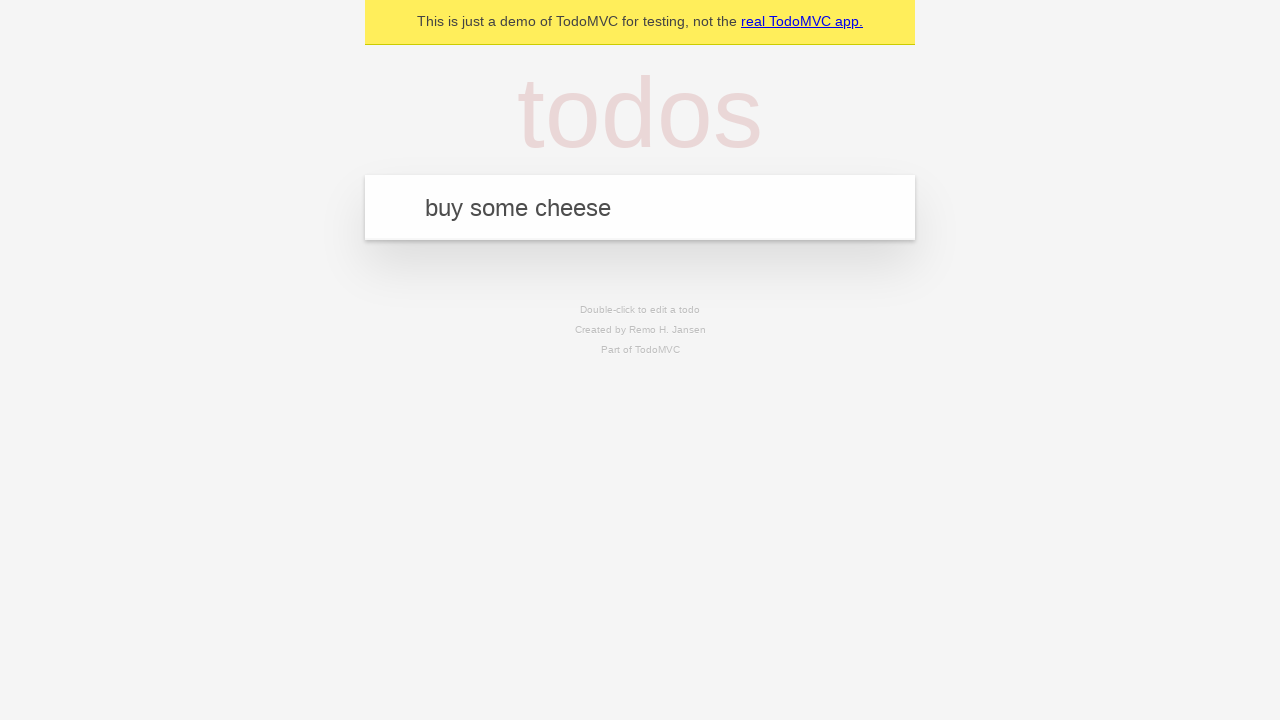

Pressed Enter to create first todo item on .new-todo
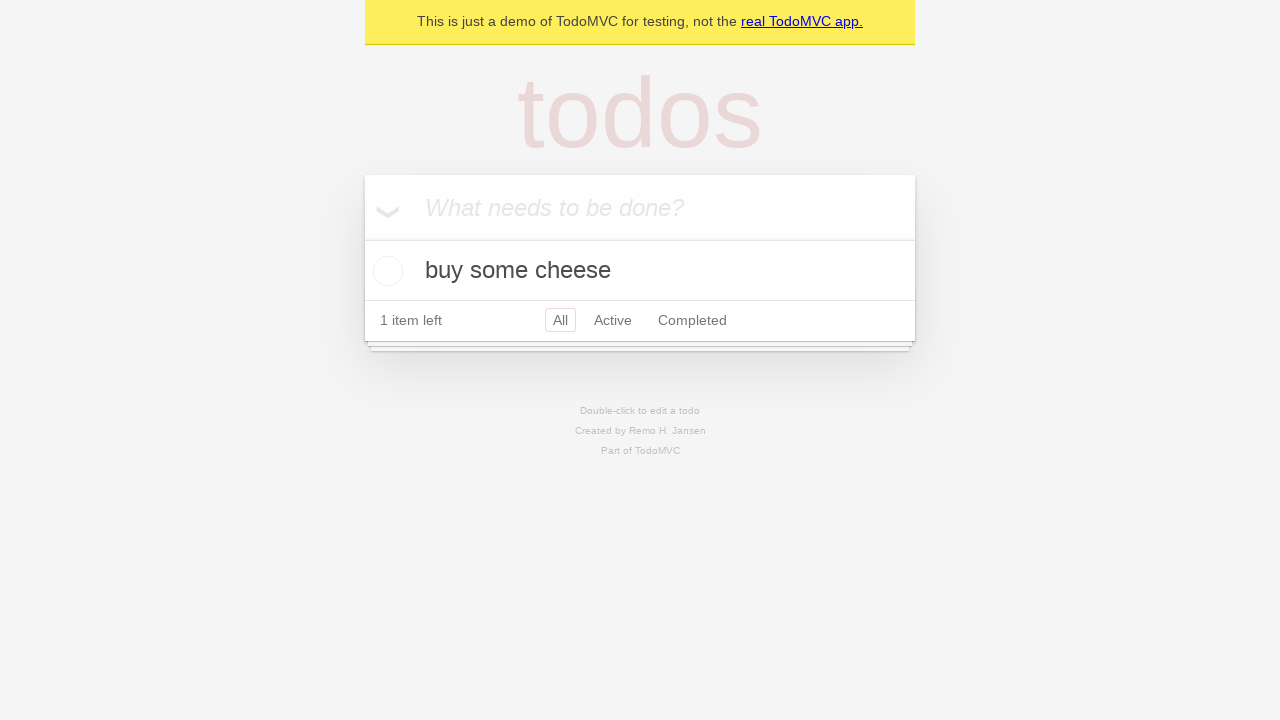

Filled new-todo field with 'feed the cat' on .new-todo
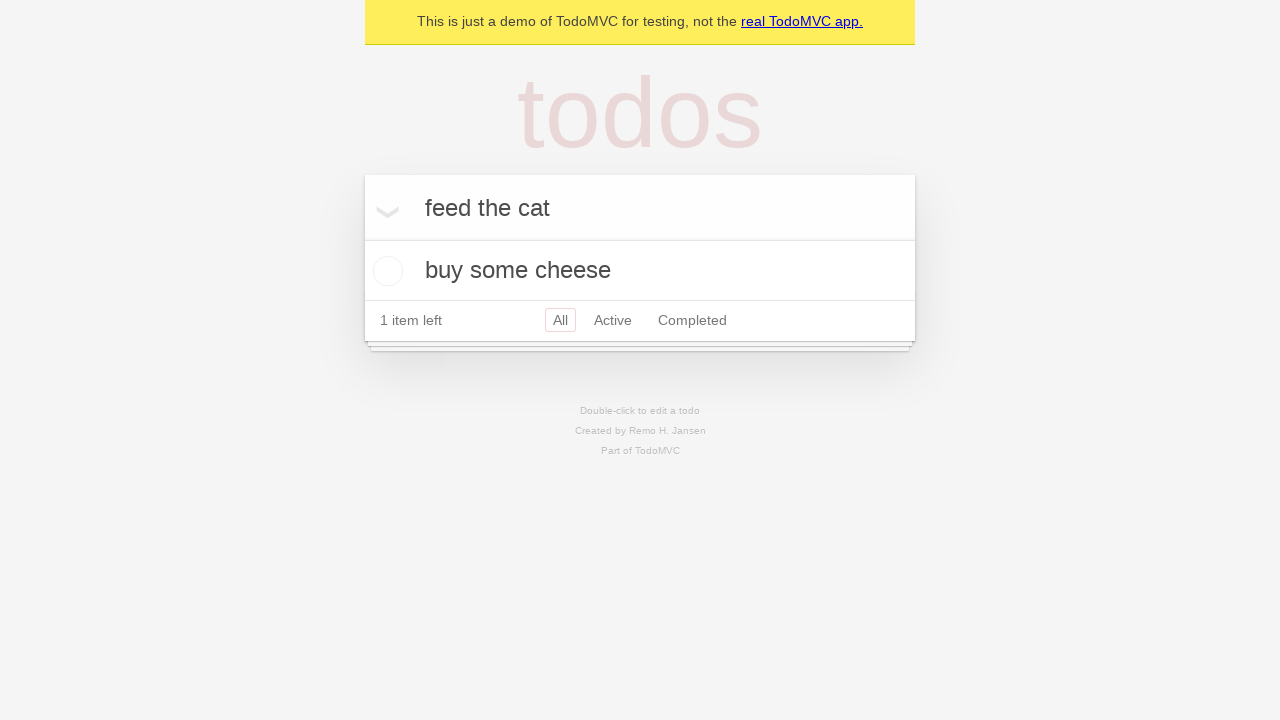

Pressed Enter to create second todo item on .new-todo
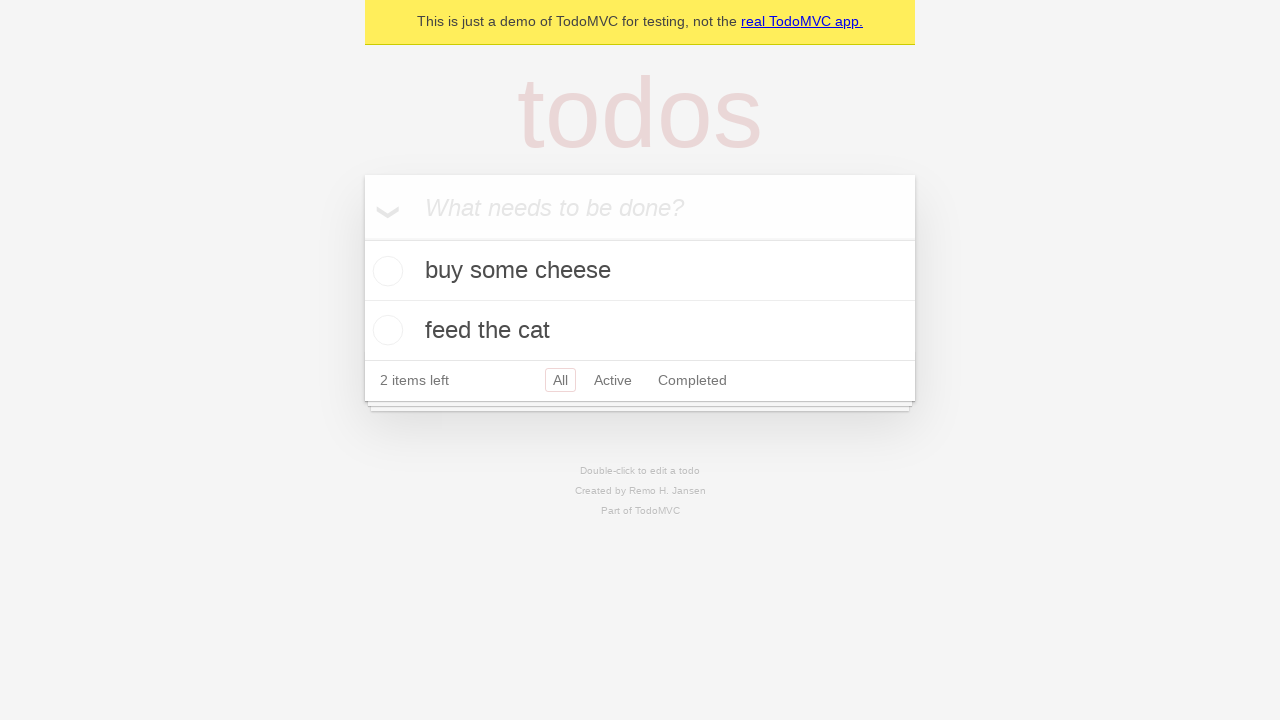

Filled new-todo field with 'book a doctors appointment' on .new-todo
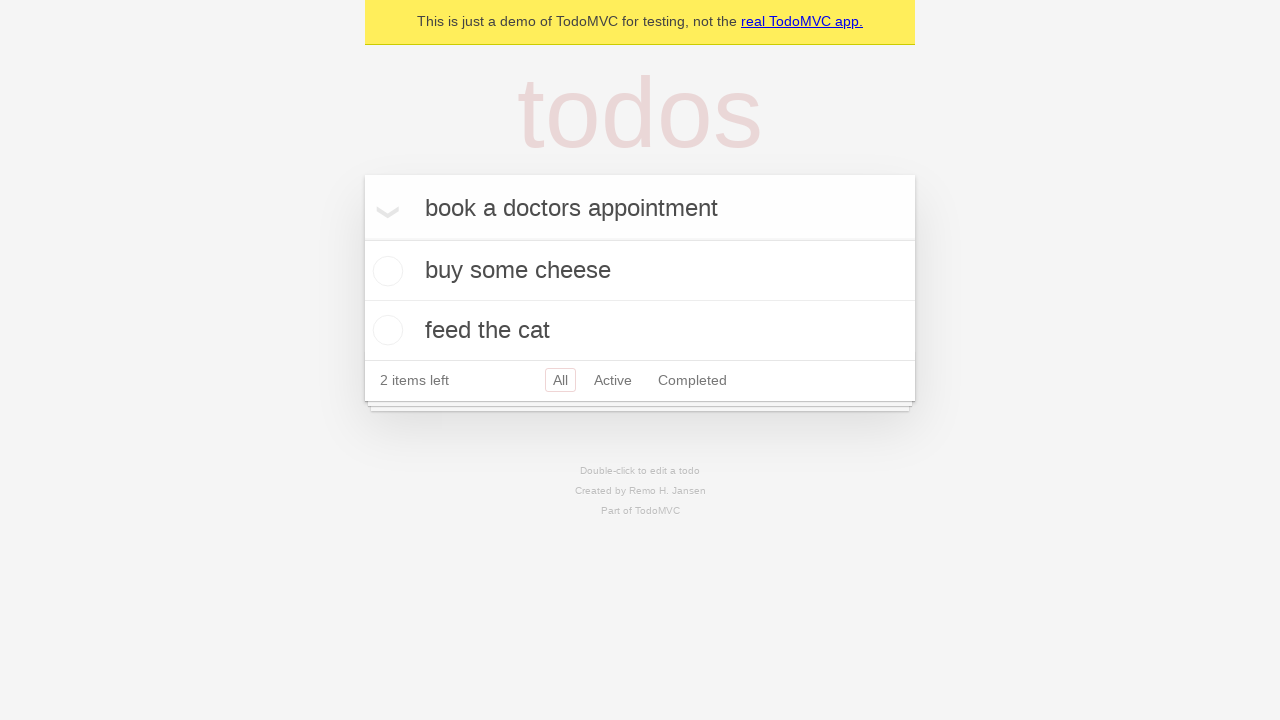

Pressed Enter to create third todo item on .new-todo
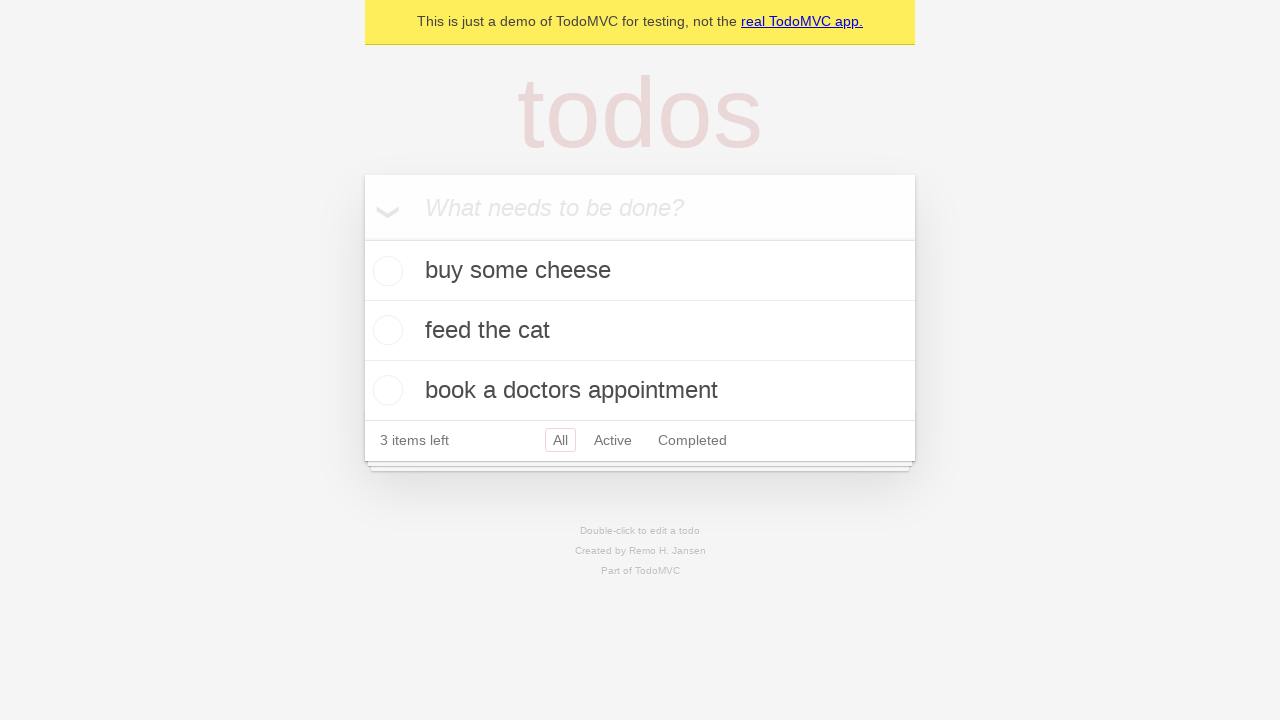

Clicked toggle-all checkbox to mark all items as completed at (362, 238) on .toggle-all
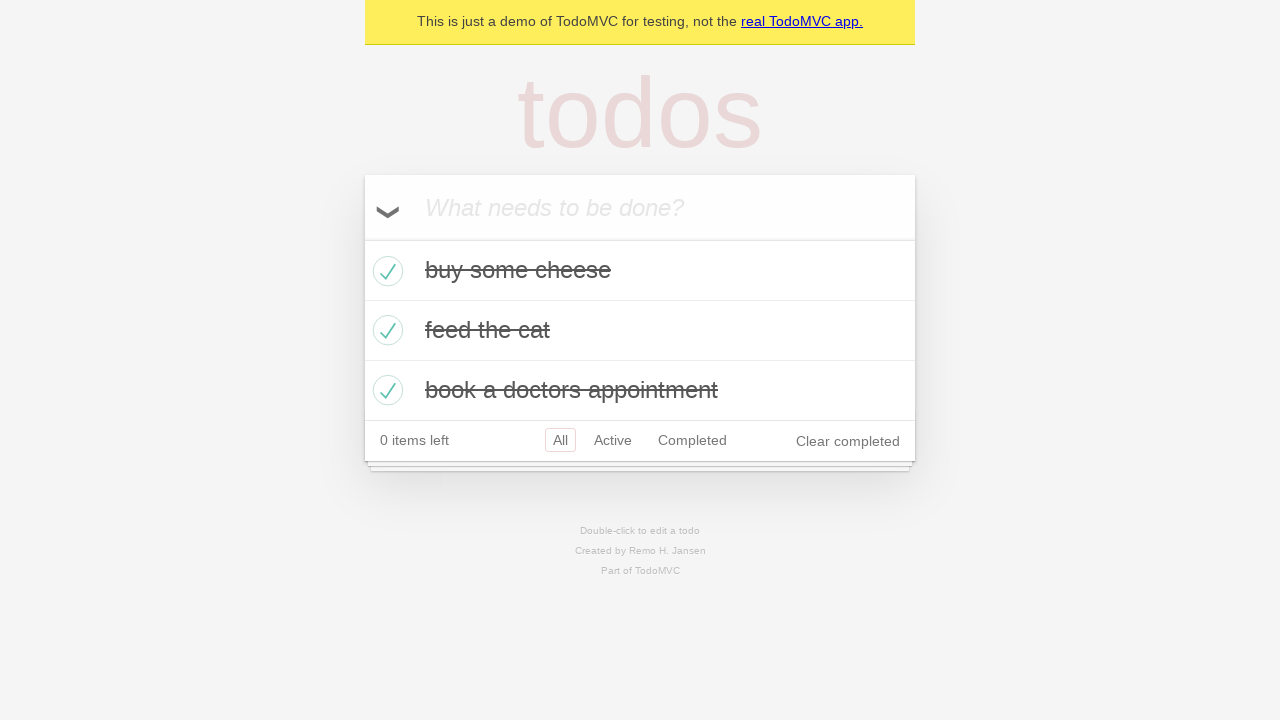

Verified that all todo items are marked as completed
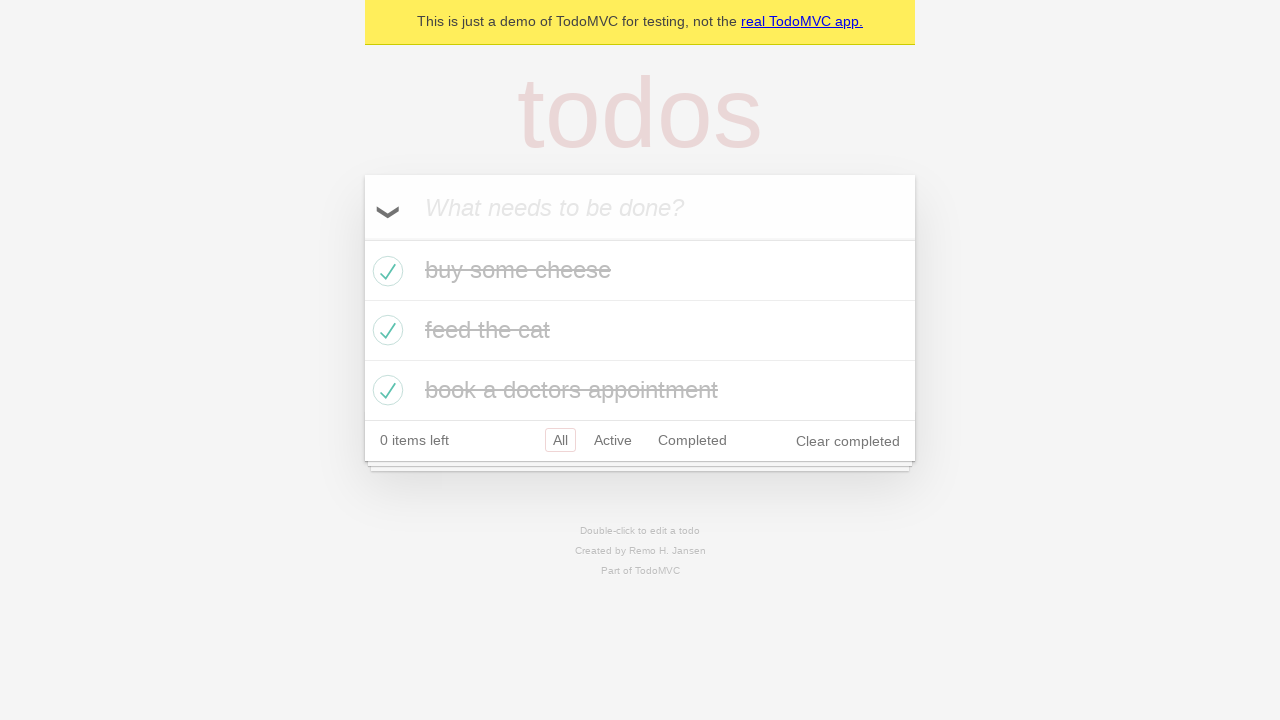

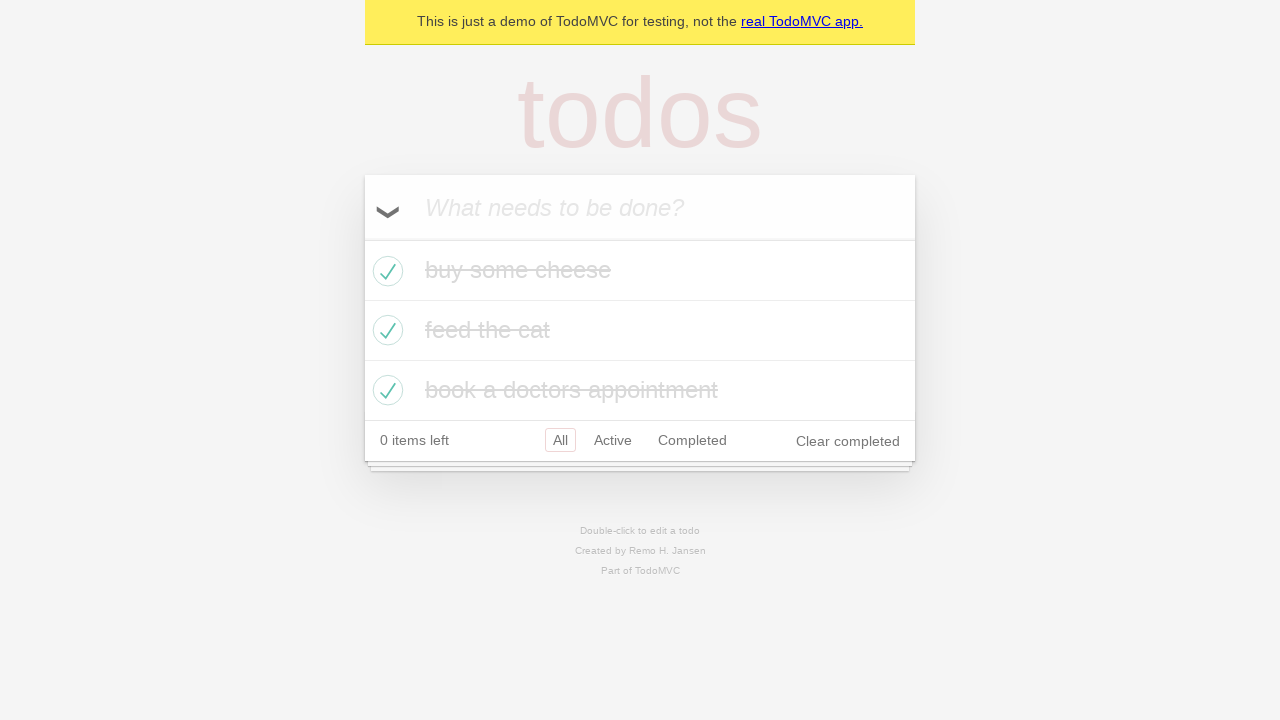